Navigates to a Mexican gas company website (TC MAS), selects the "El Encino" location, then navigates through the menu to access "Condiciones Operativas" and "Calidad de Gas" sections.

Starting URL: http://www.tcmas.mx/

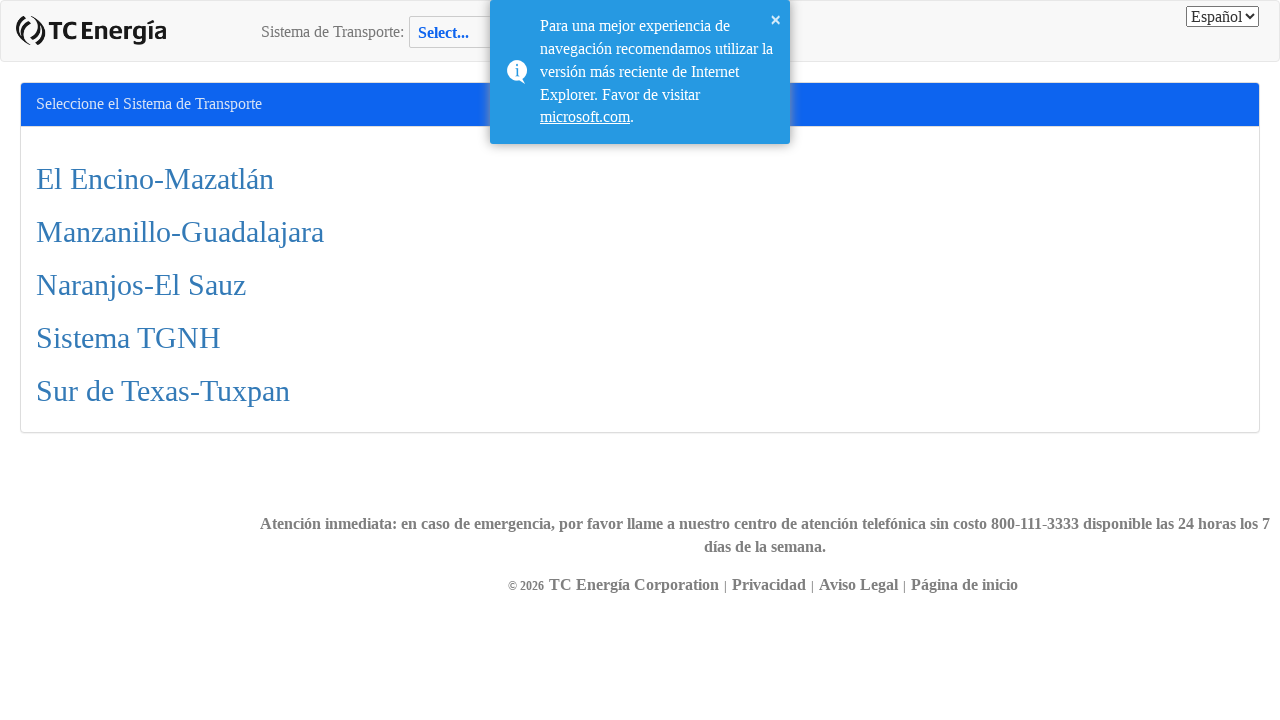

Waited for 'El Encino' location link to be visible
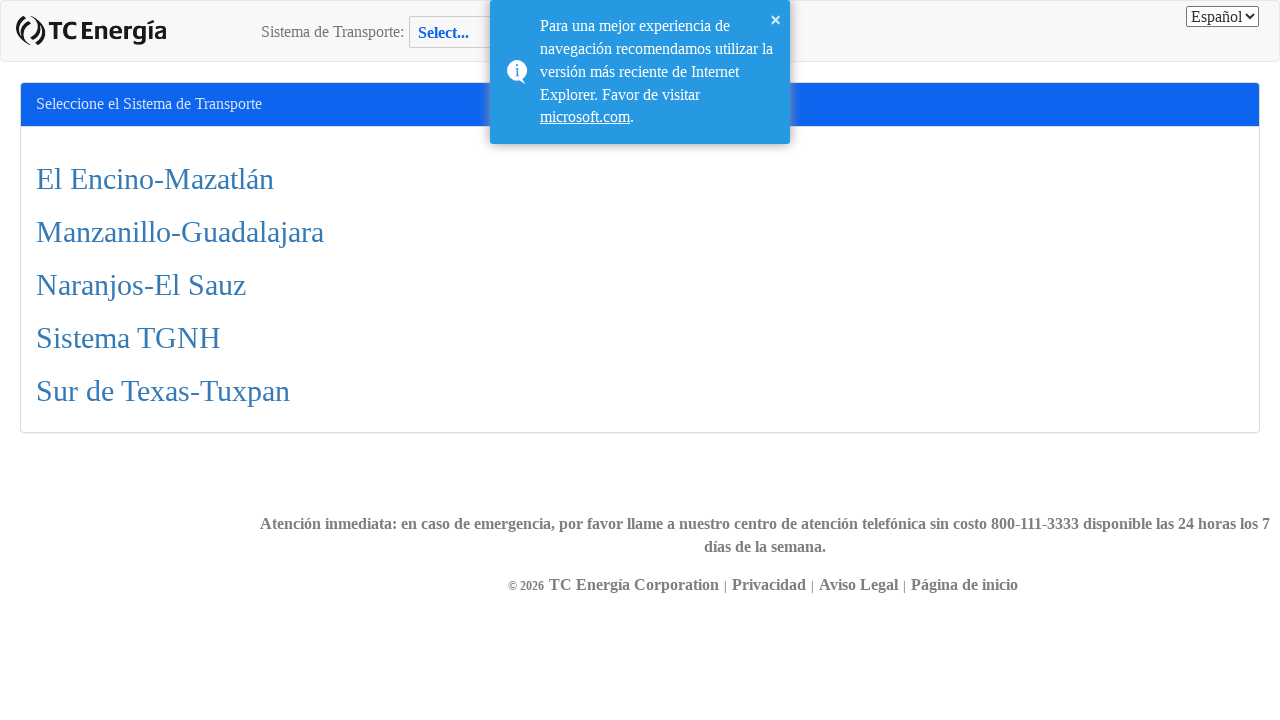

Clicked on 'El Encino' location link
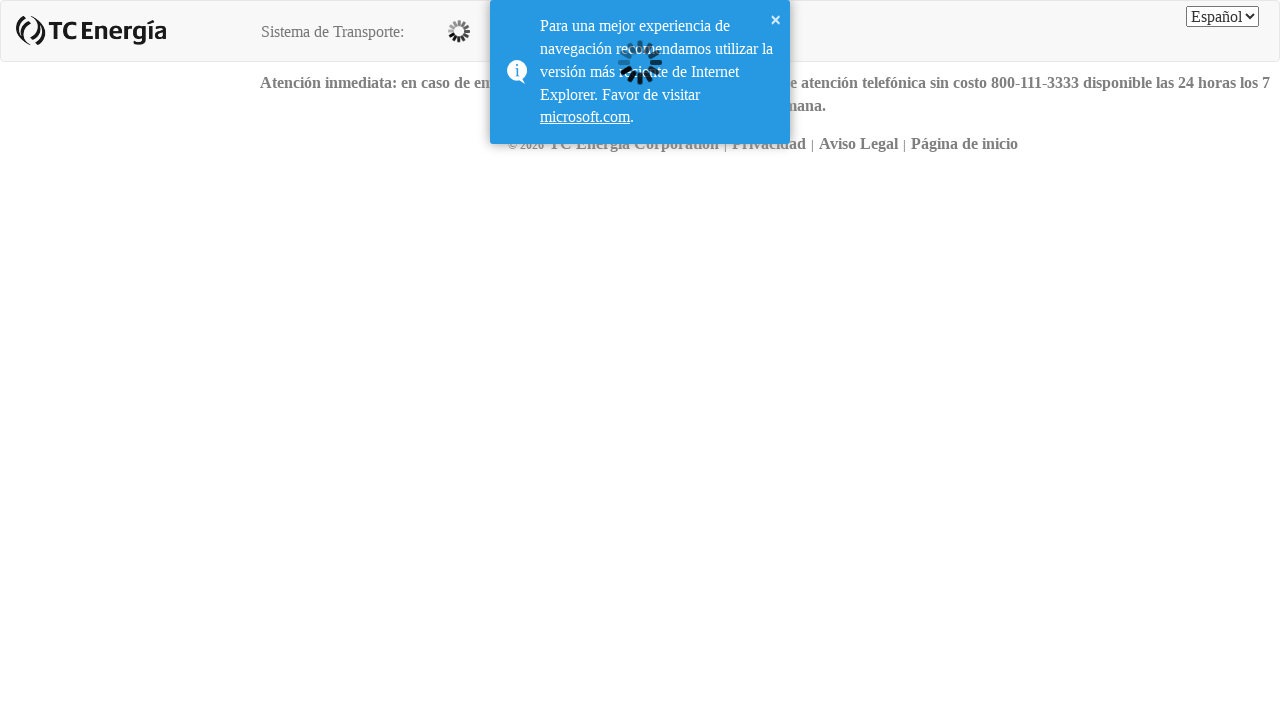

Waited for 'Condiciones Operativas' menu item to be visible
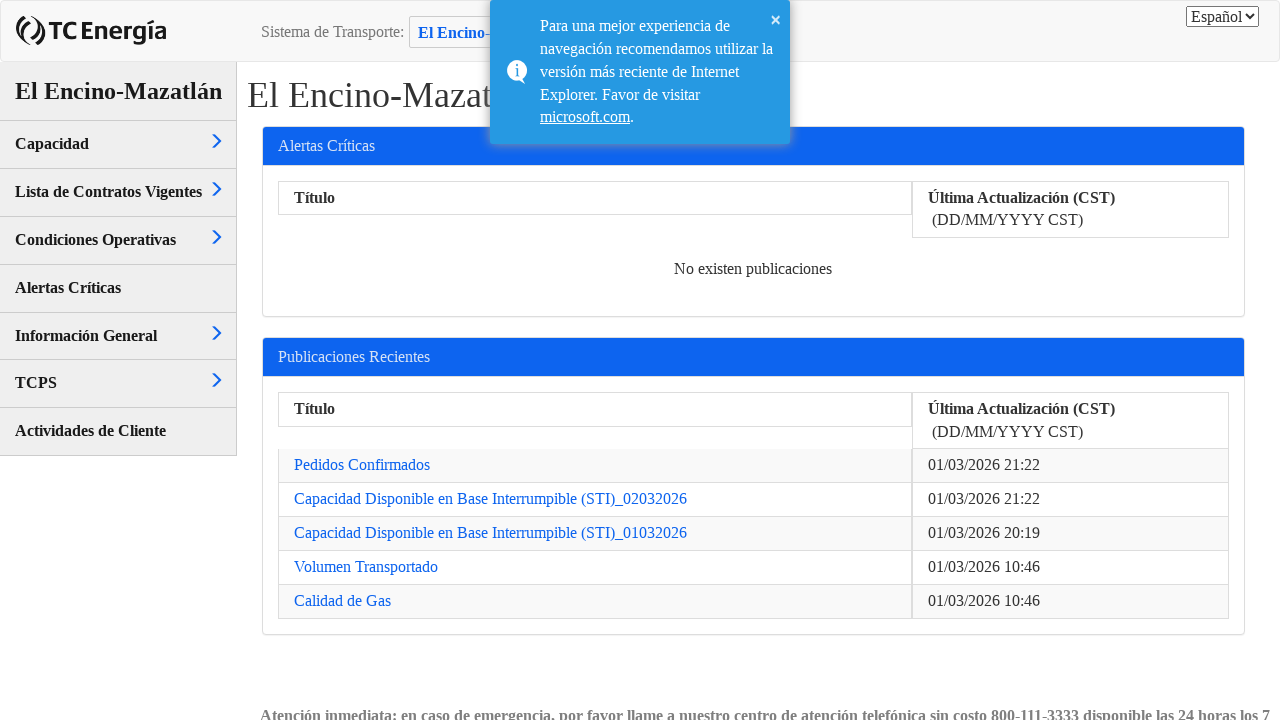

Clicked on 'Condiciones Operativas' menu item at (96, 239) on xpath=//div[@class="menu-item"]/a[contains(text(), "Condiciones Operativas")]
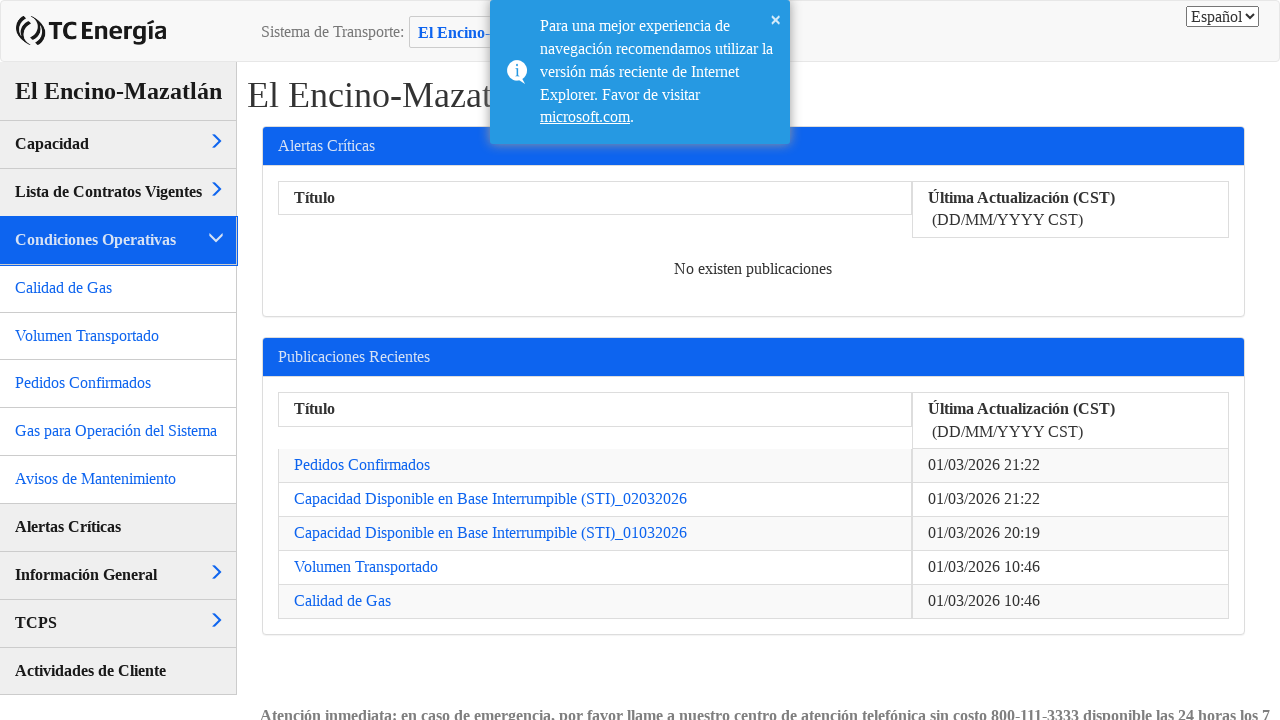

Waited for 'Calidad de Gas' menu item to be visible
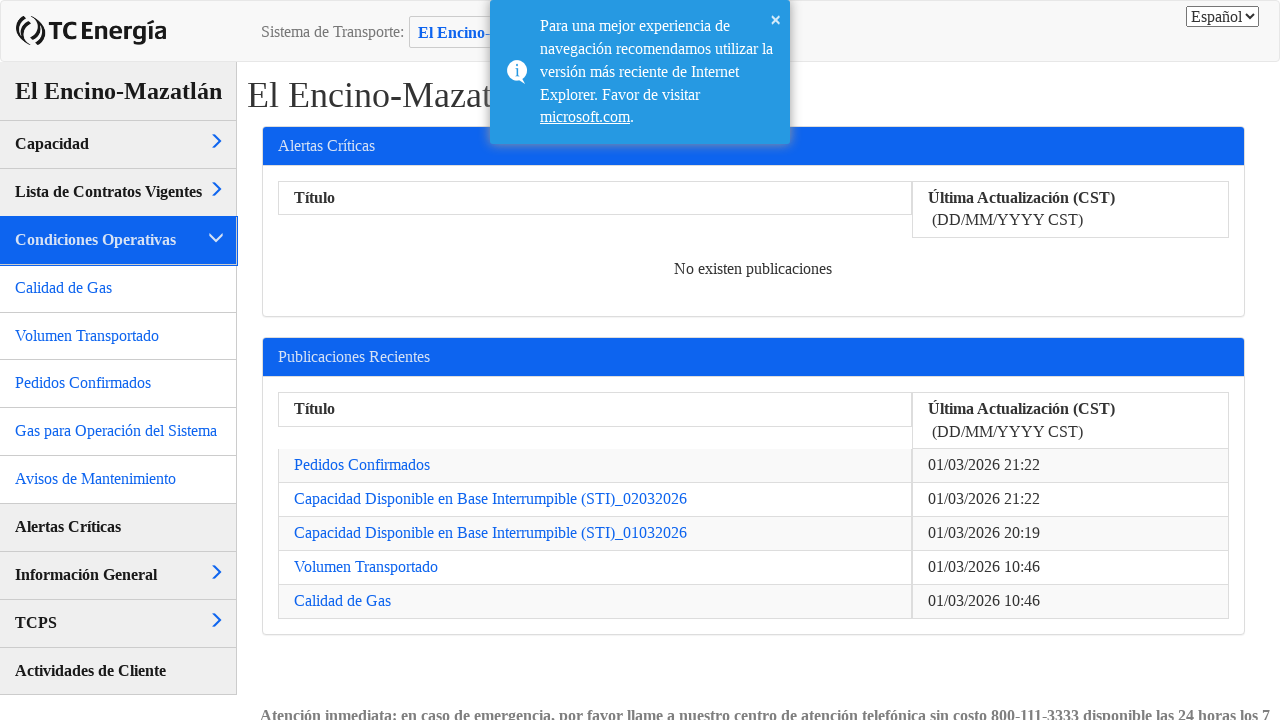

Clicked on 'Calidad de Gas' menu item at (64, 287) on xpath=//div[@class="menu-item"]/a[contains(text(), "Calidad de Gas")]
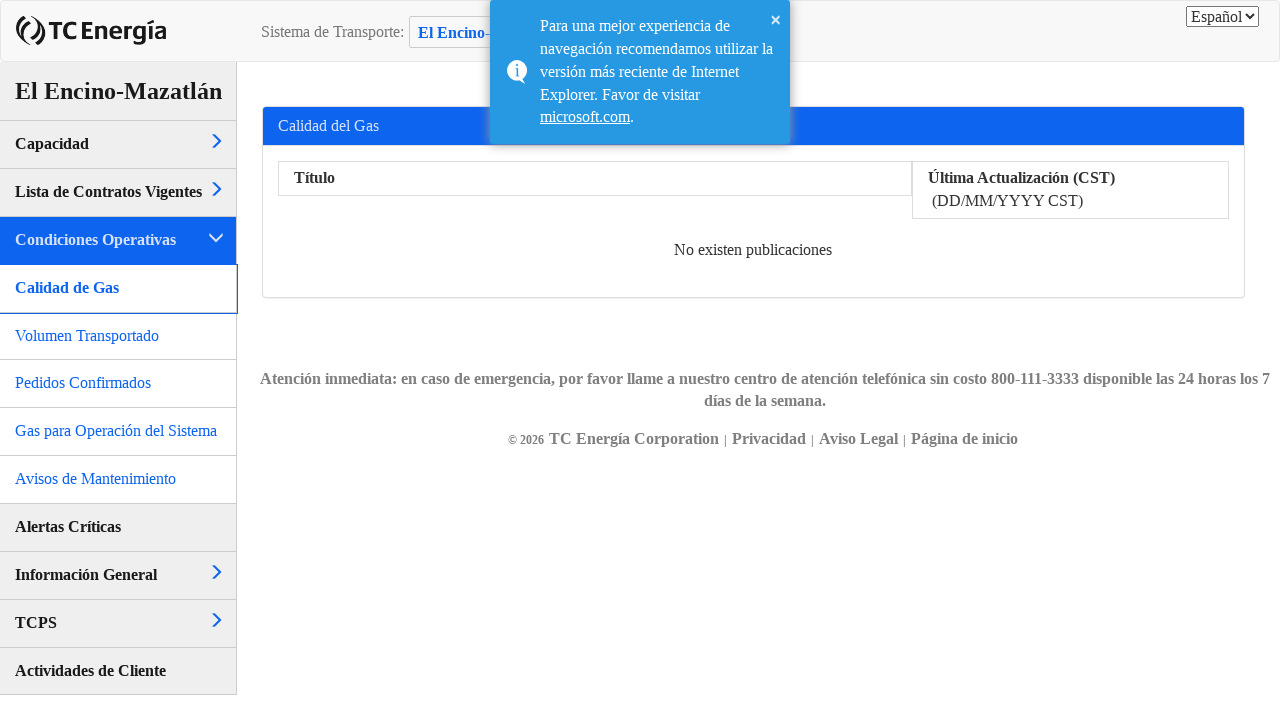

Waited for 'Calidad de Gas' content section to load
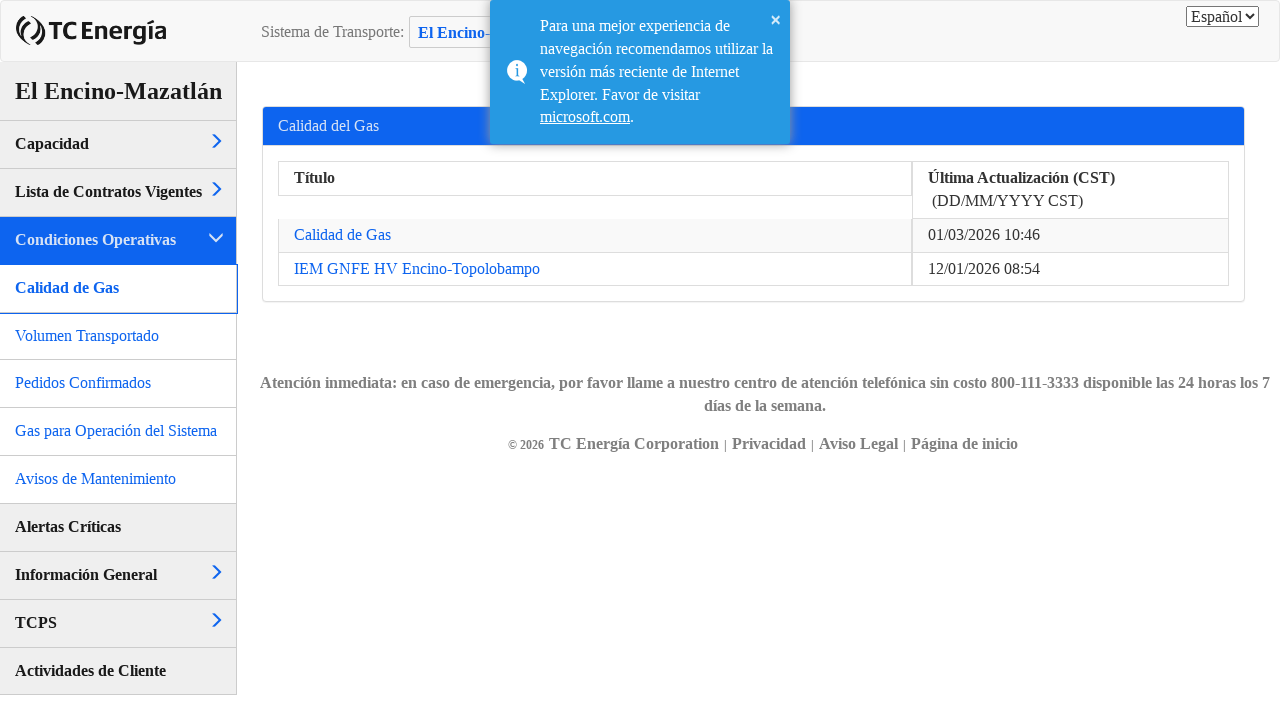

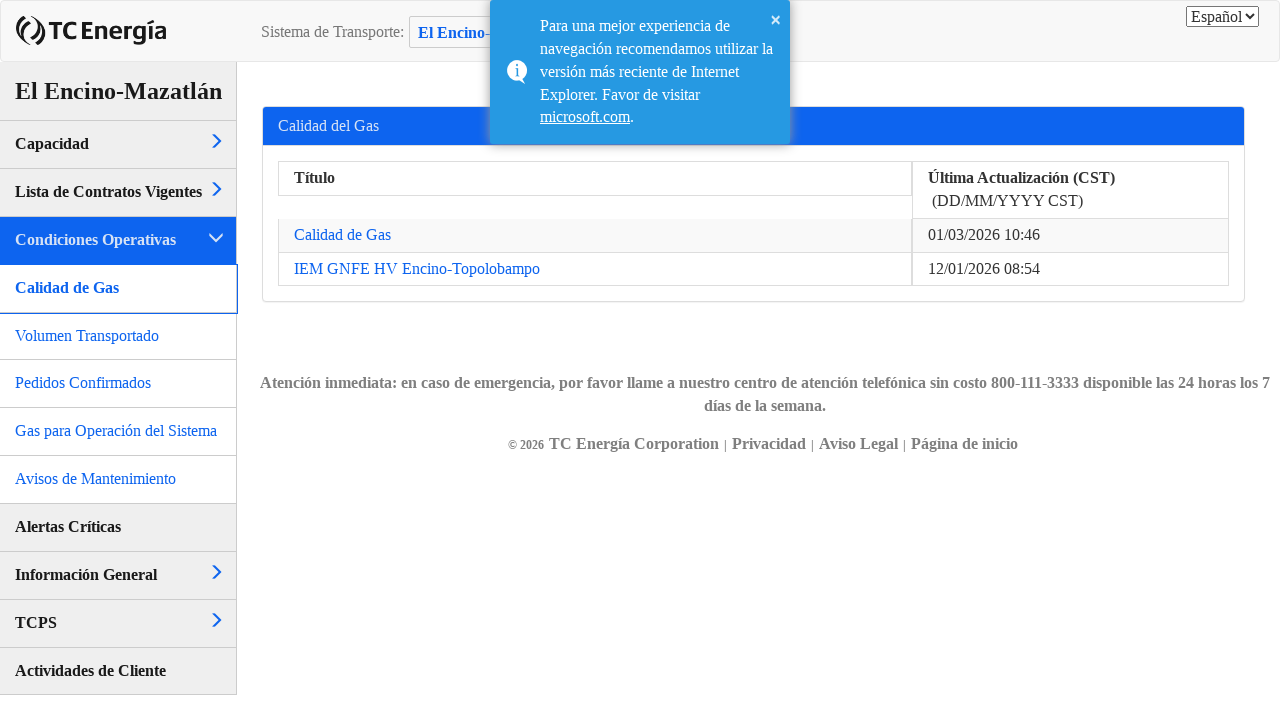